Navigates to OrangeHRM demo booking page and fills in the full name field

Starting URL: https://www.orangehrm.com/en/book-a-free-demo/

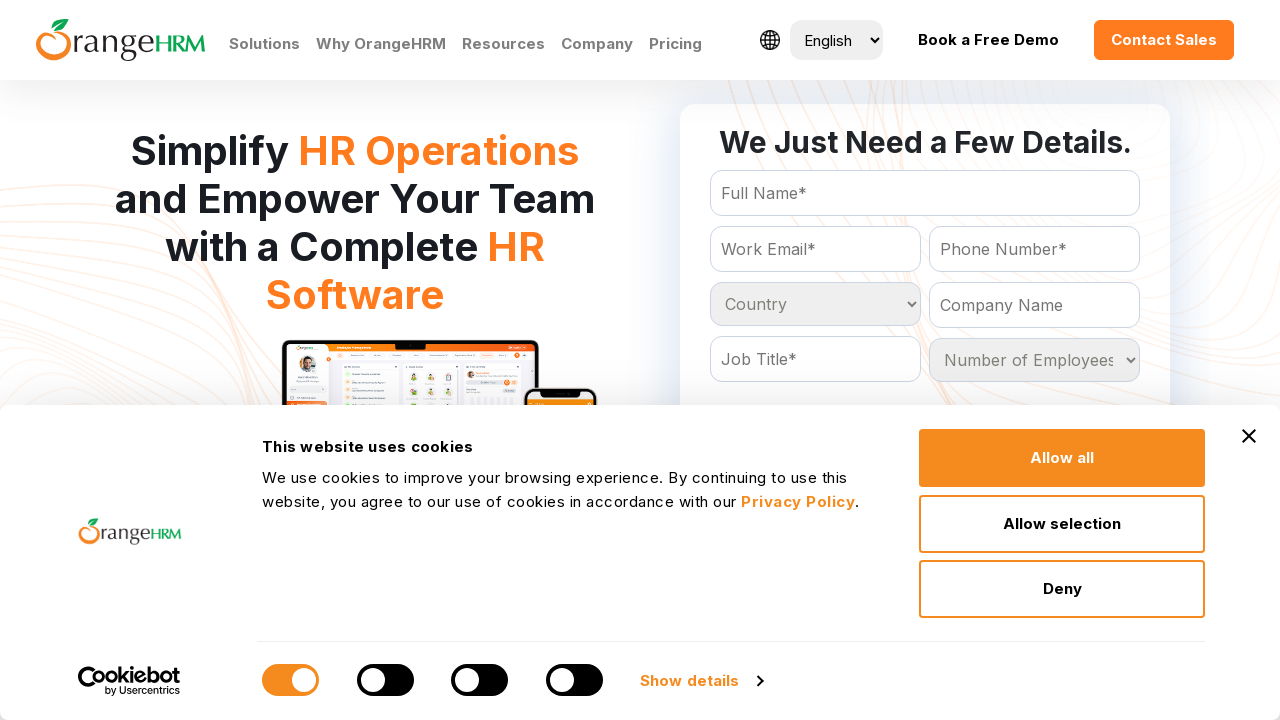

Navigated to OrangeHRM demo booking page
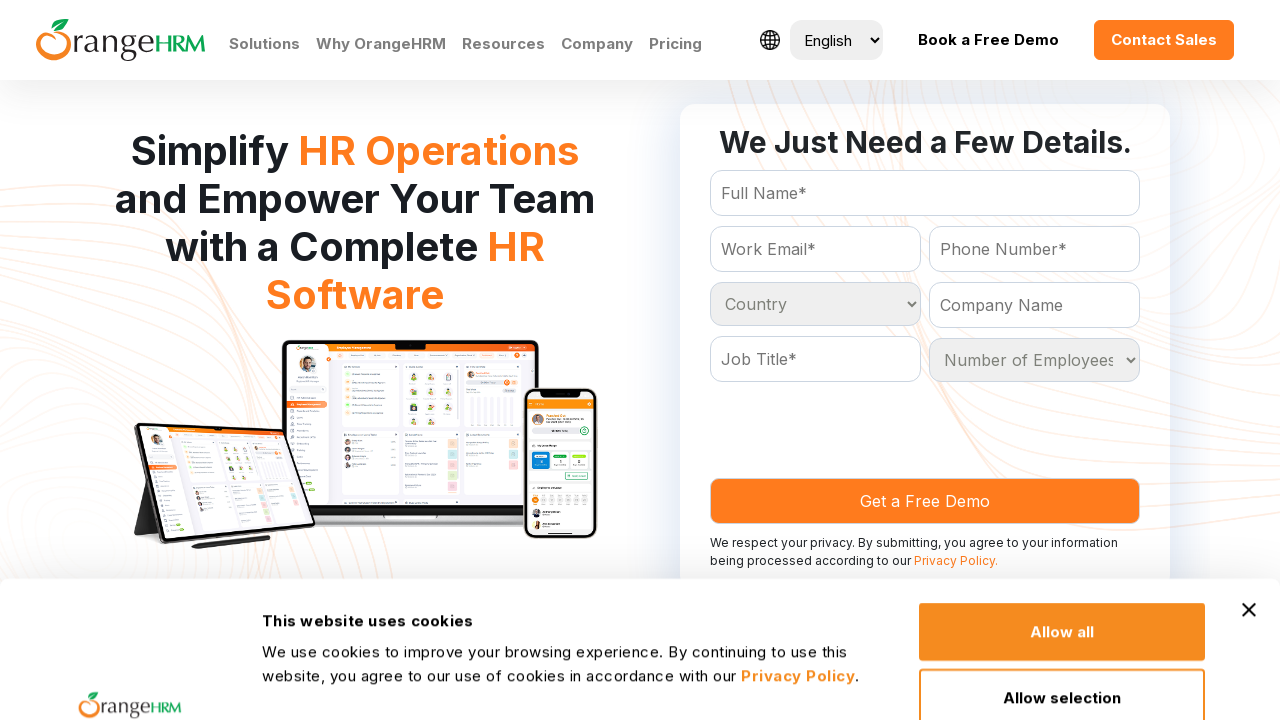

Filled full name field with 'John Smith' on #Form_getForm_FullName
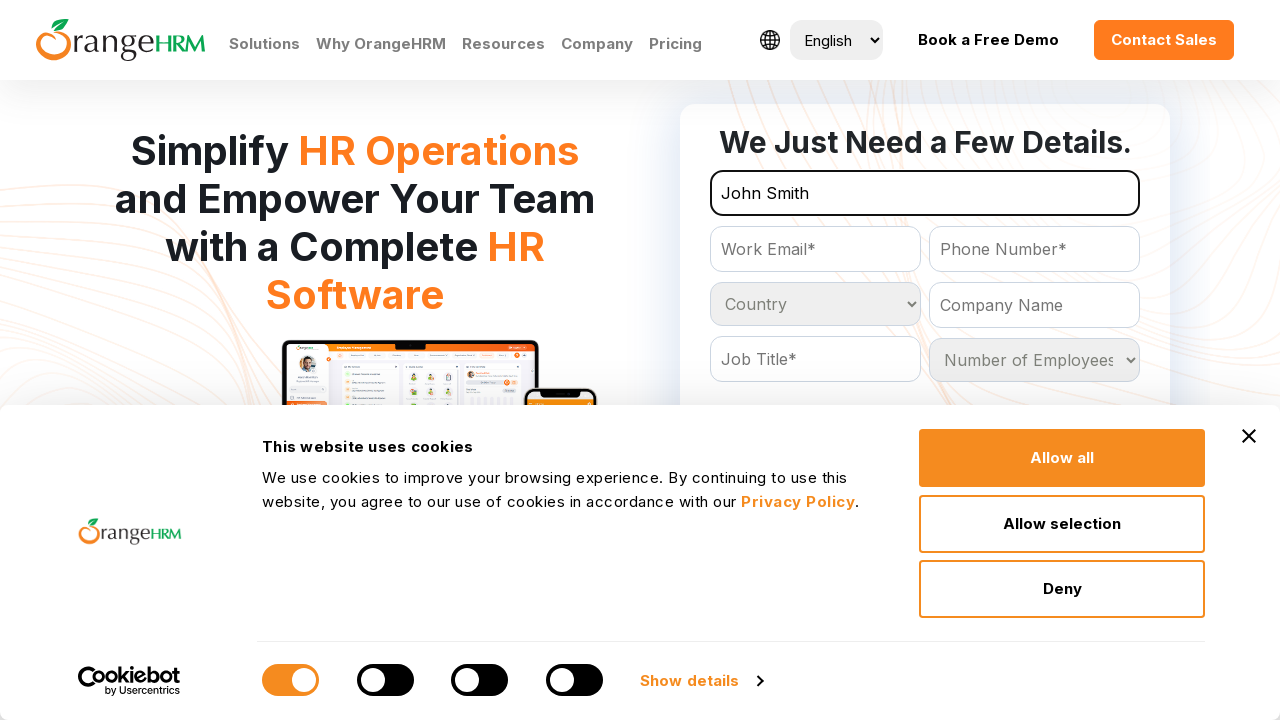

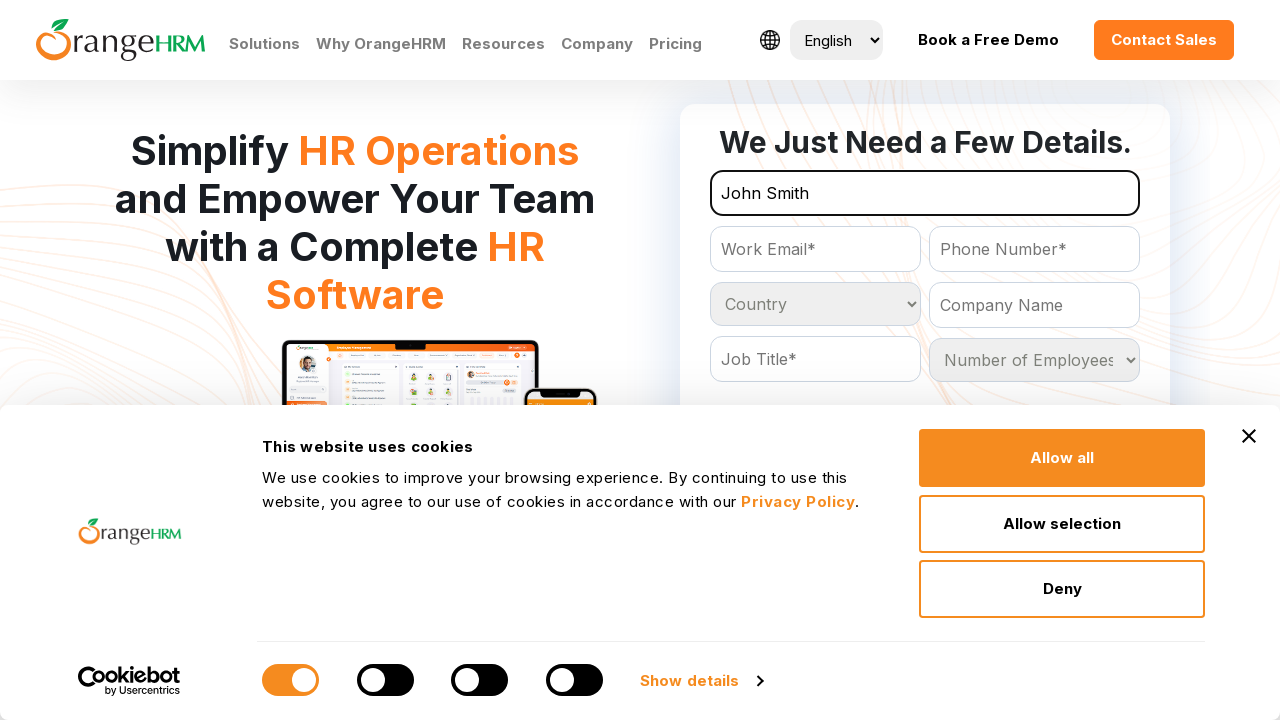